Tests navigation by clicking on A/B Testing link, verifying the page title, navigating back, and verifying the homepage title

Starting URL: https://practice.cydeo.com

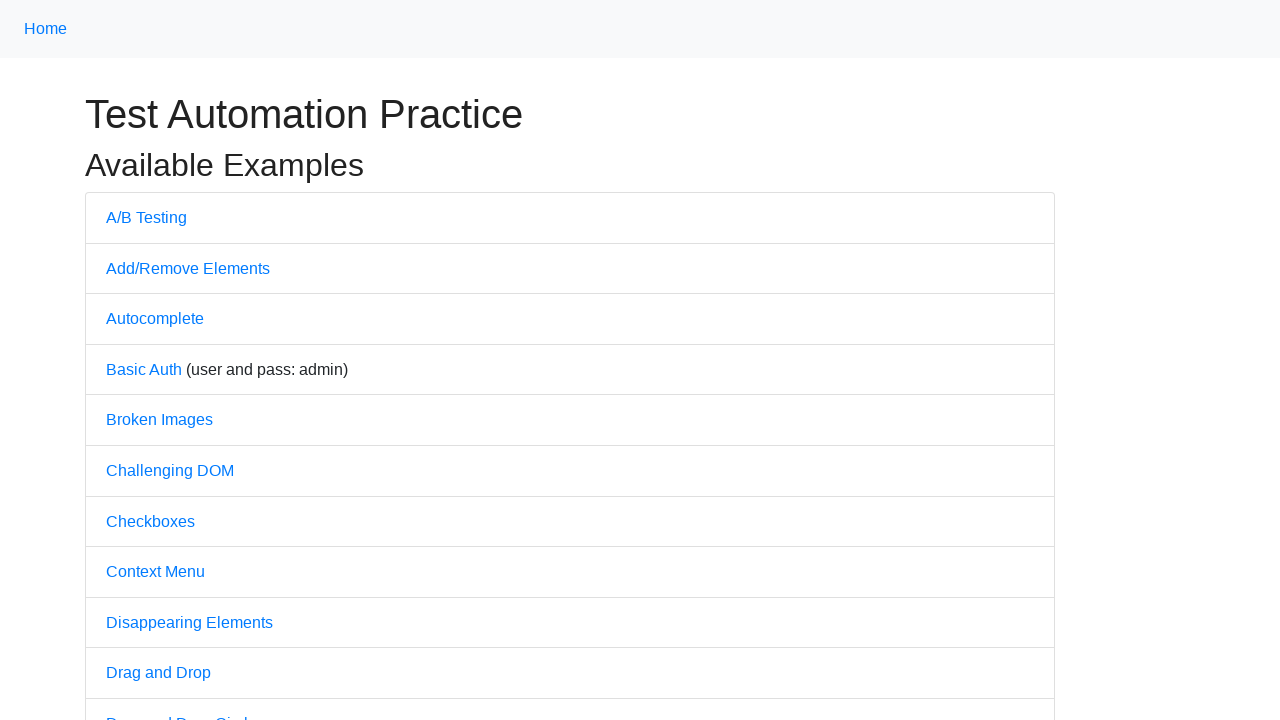

Clicked on A/B Testing link at (146, 217) on text=A/B Testing
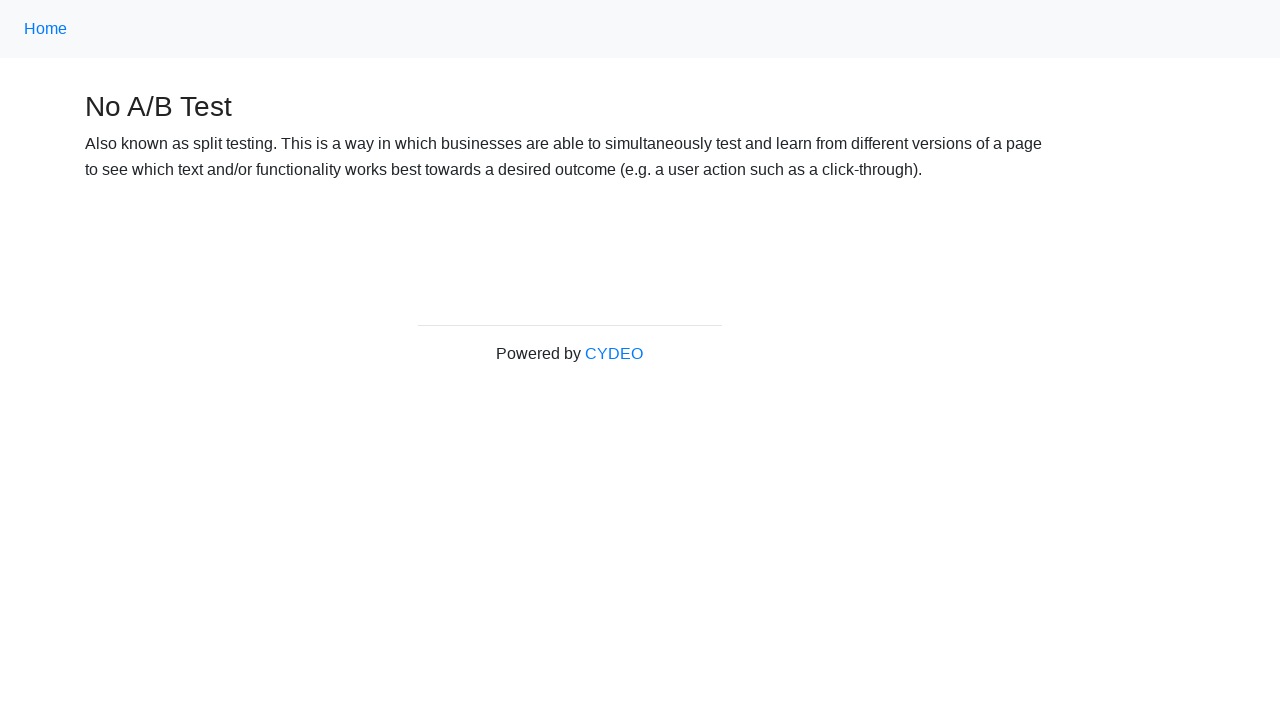

Verified page title is 'No A/B Test'
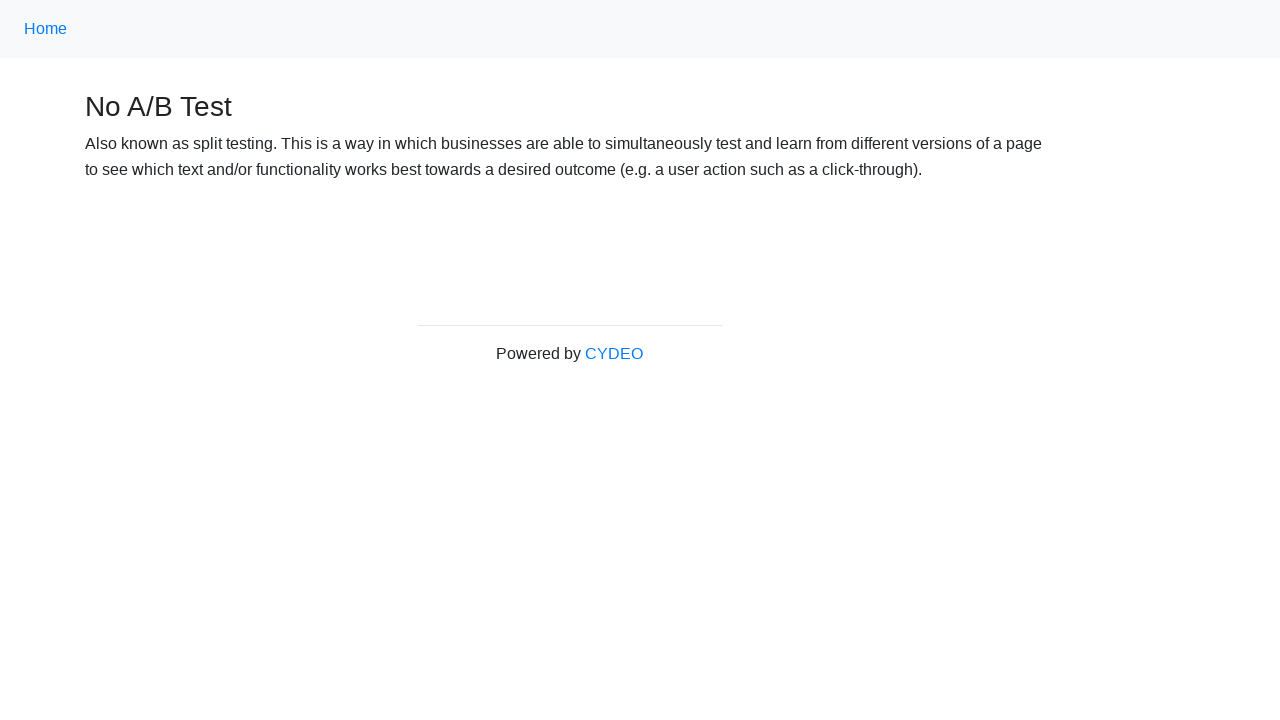

Navigated back to home page
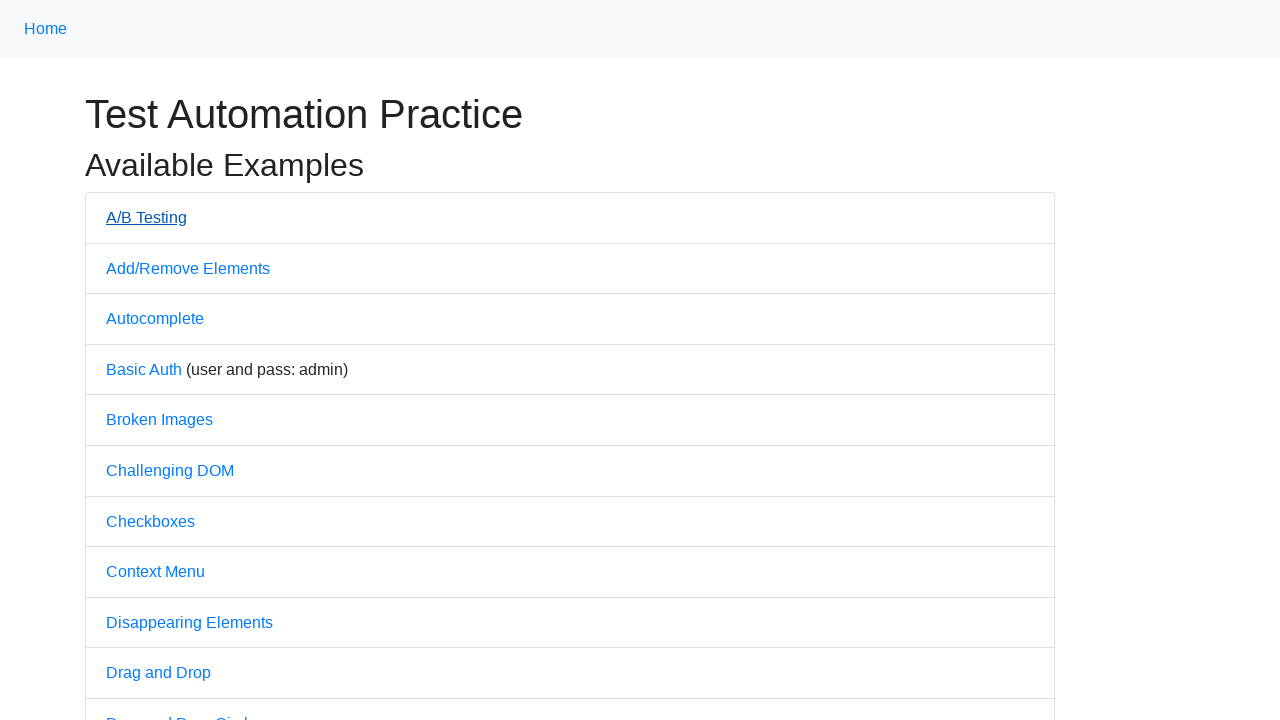

Verified page title is 'Practice'
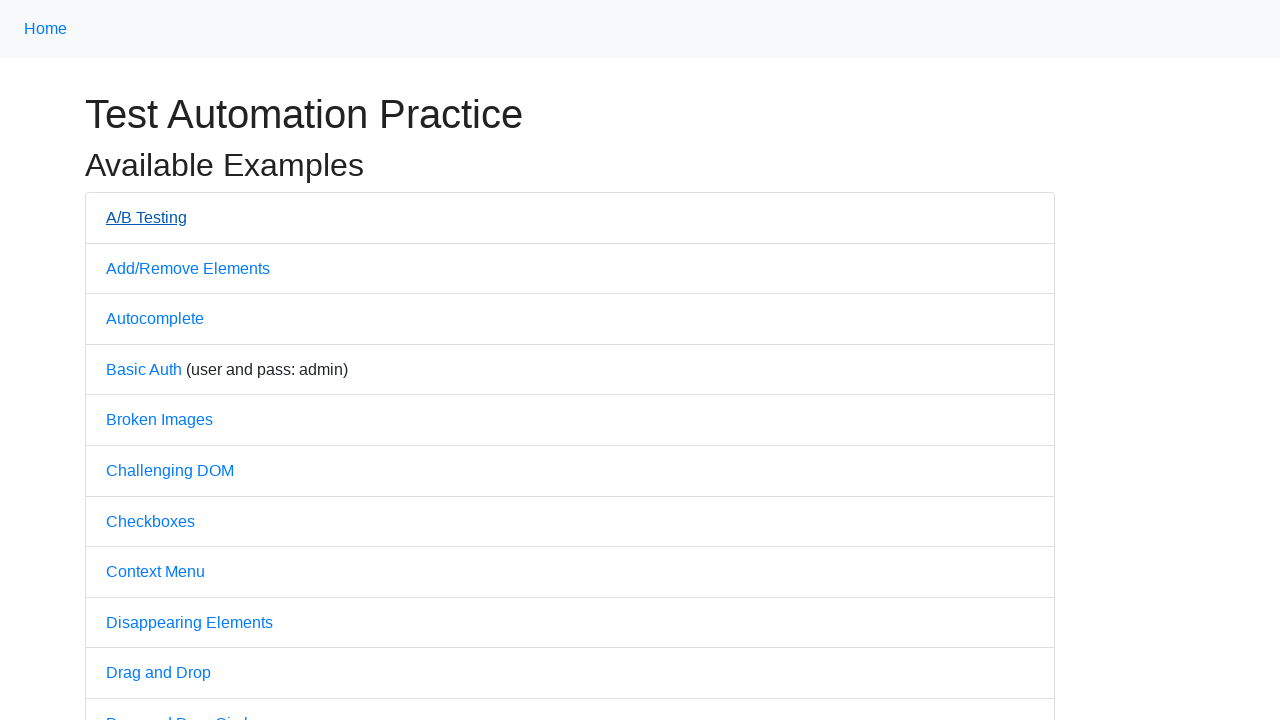

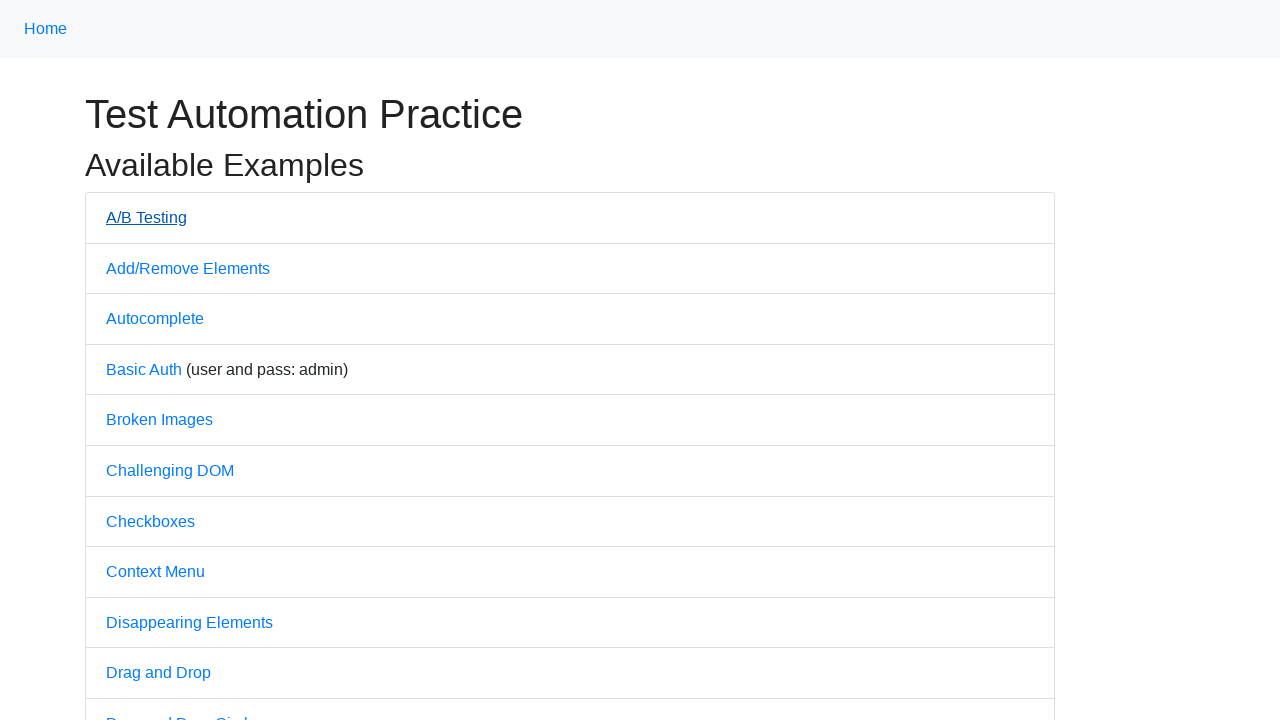